Tests mouse hover functionality by hovering over an avatar image and verifying that the hidden text becomes visible

Starting URL: https://the-internet.herokuapp.com/hovers

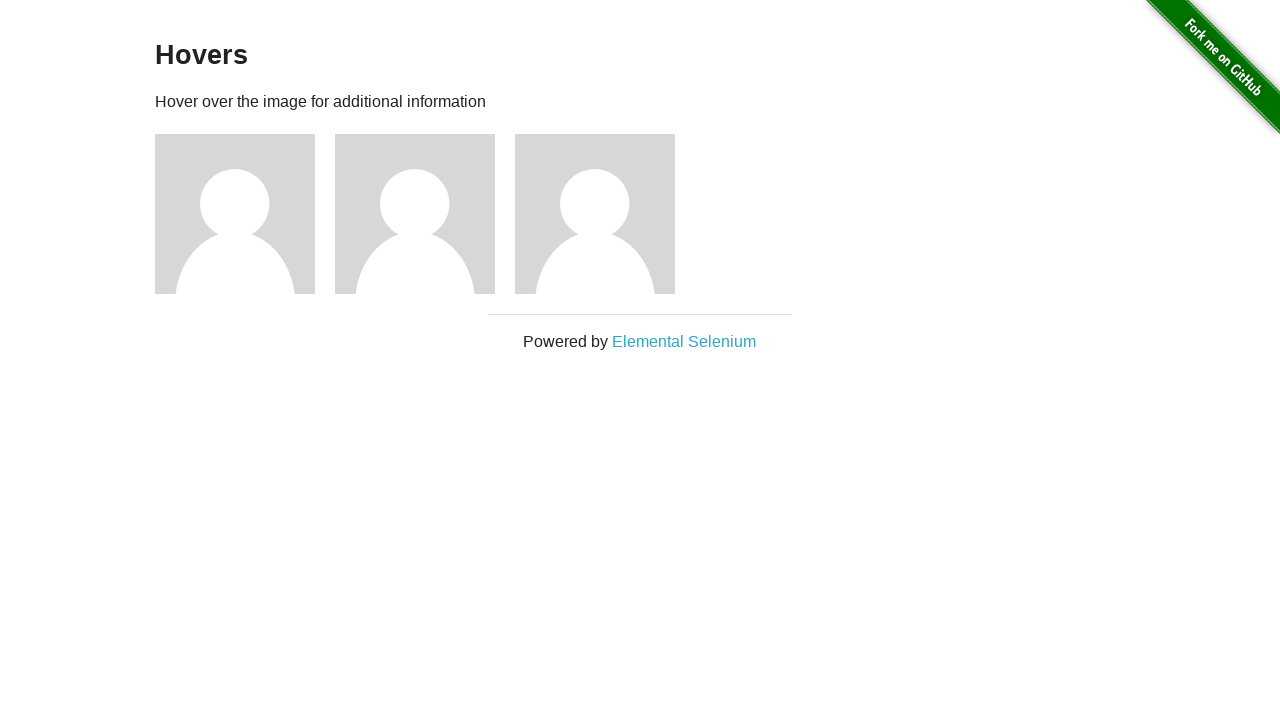

Located the third avatar figure element
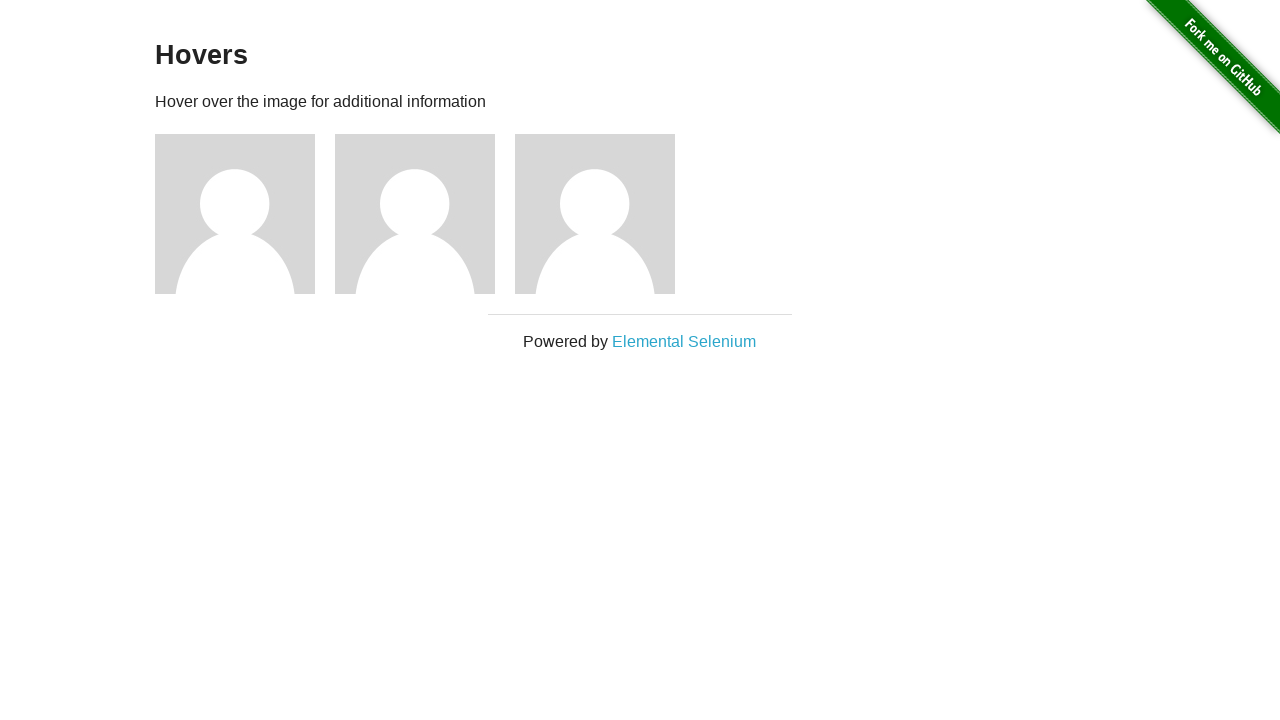

Hovered over the third avatar image at (605, 214) on .figure >> nth=2
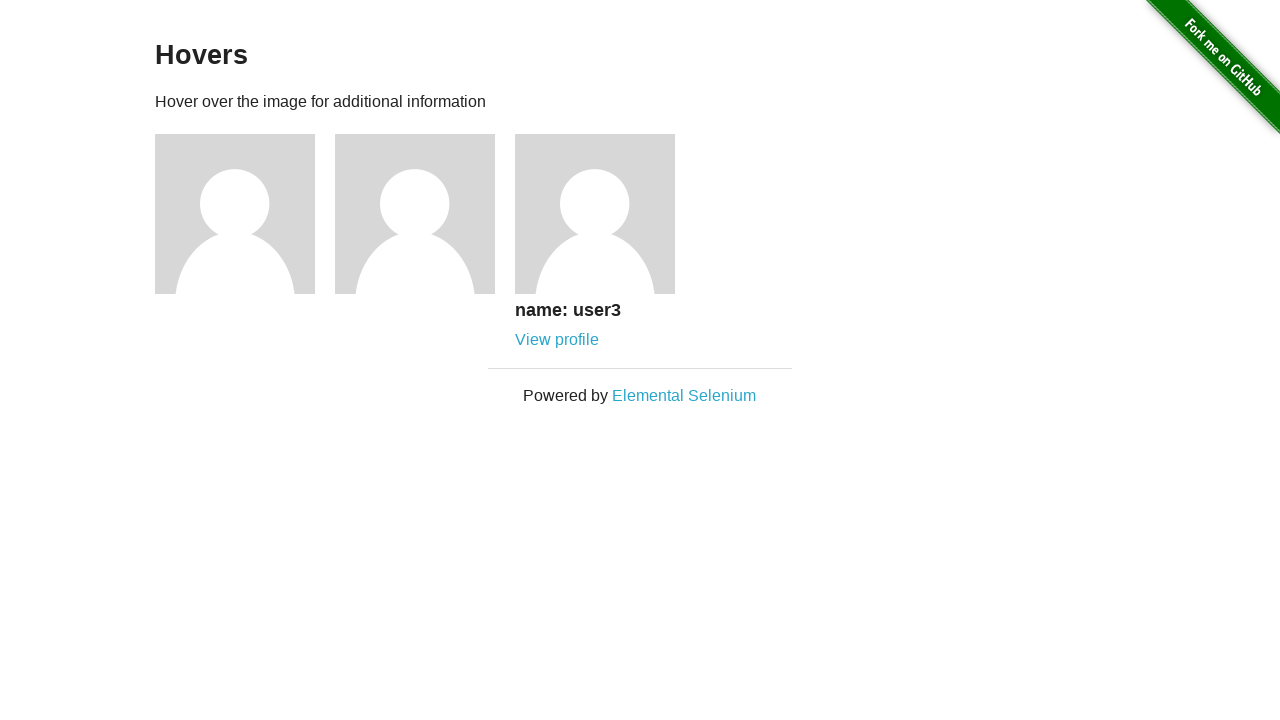

Verified that hidden text (h5 element) became visible on hover
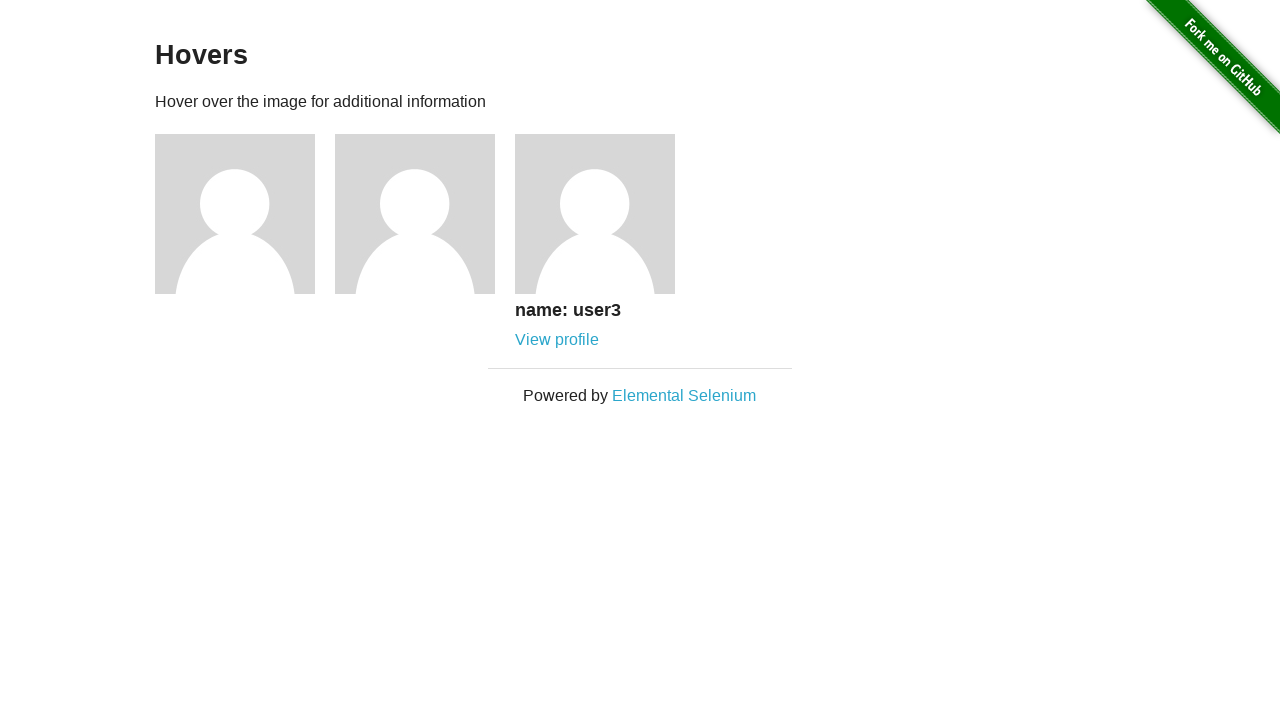

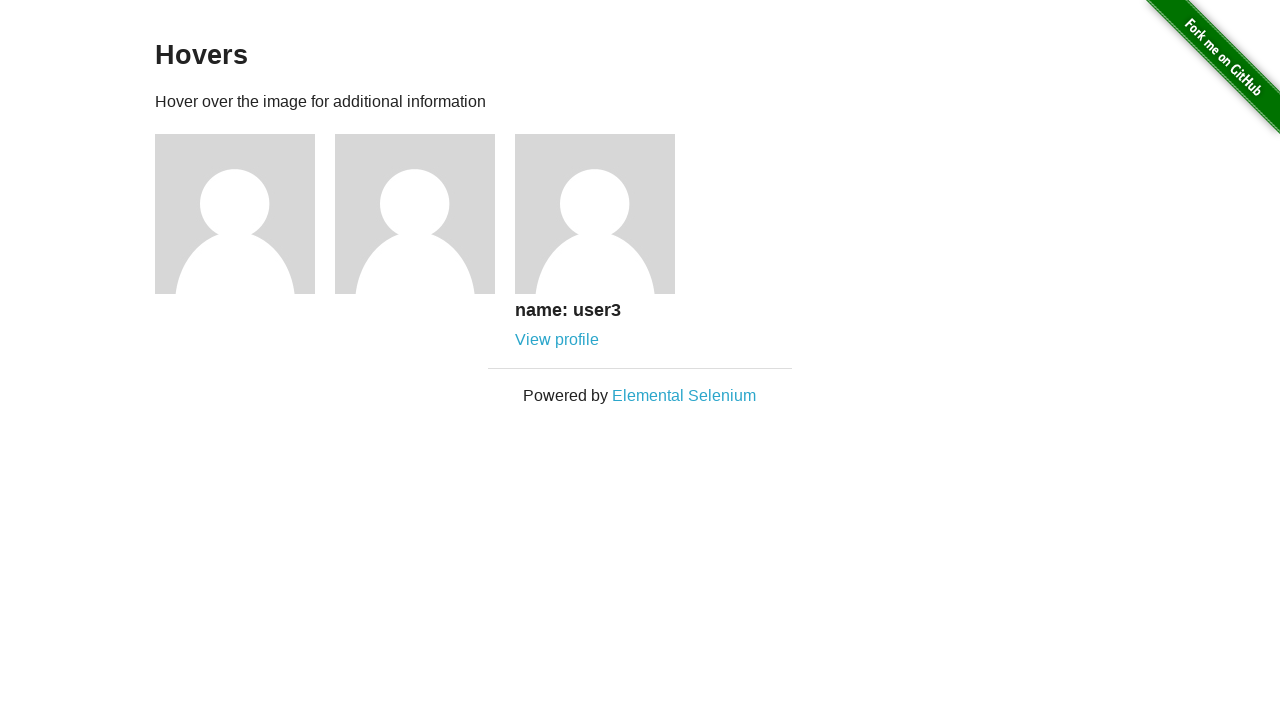